Navigates to a training website, hovers over the Courses menu, then hovers over Oracle submenu, and clicks on SQL Certification Training link

Starting URL: http://greenstech.in/selenium-course-content.html

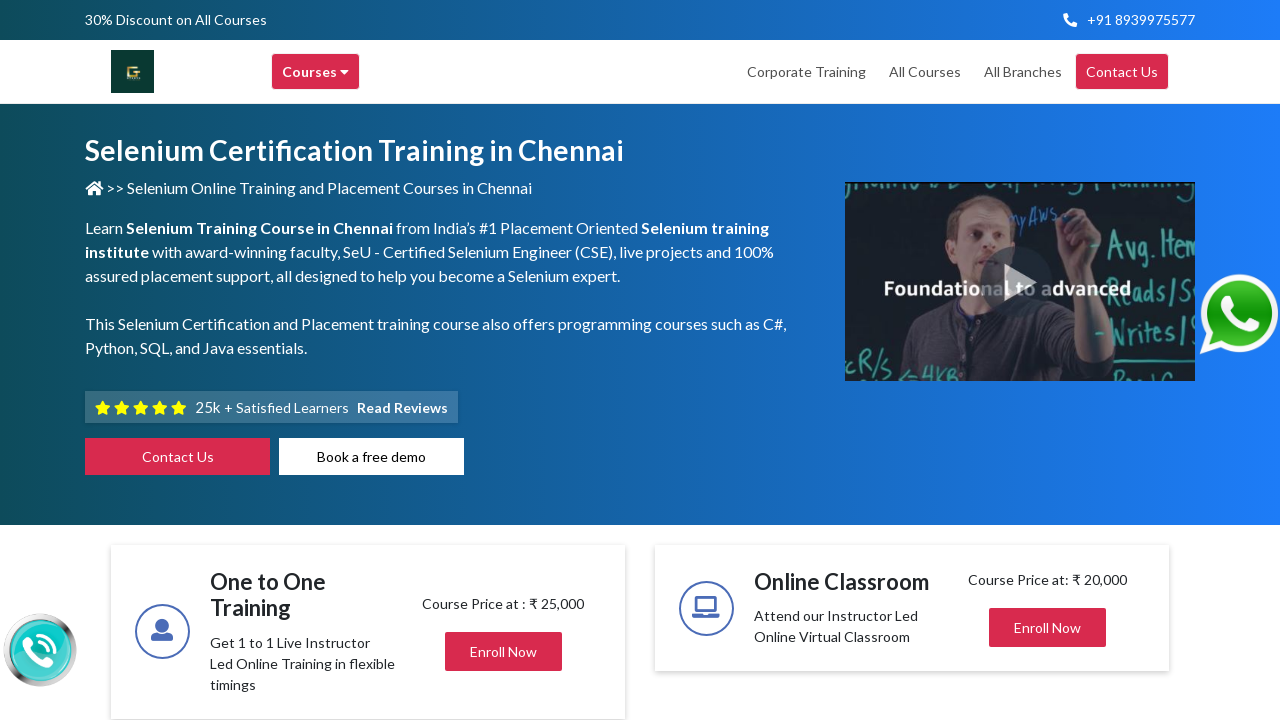

Navigated to training website
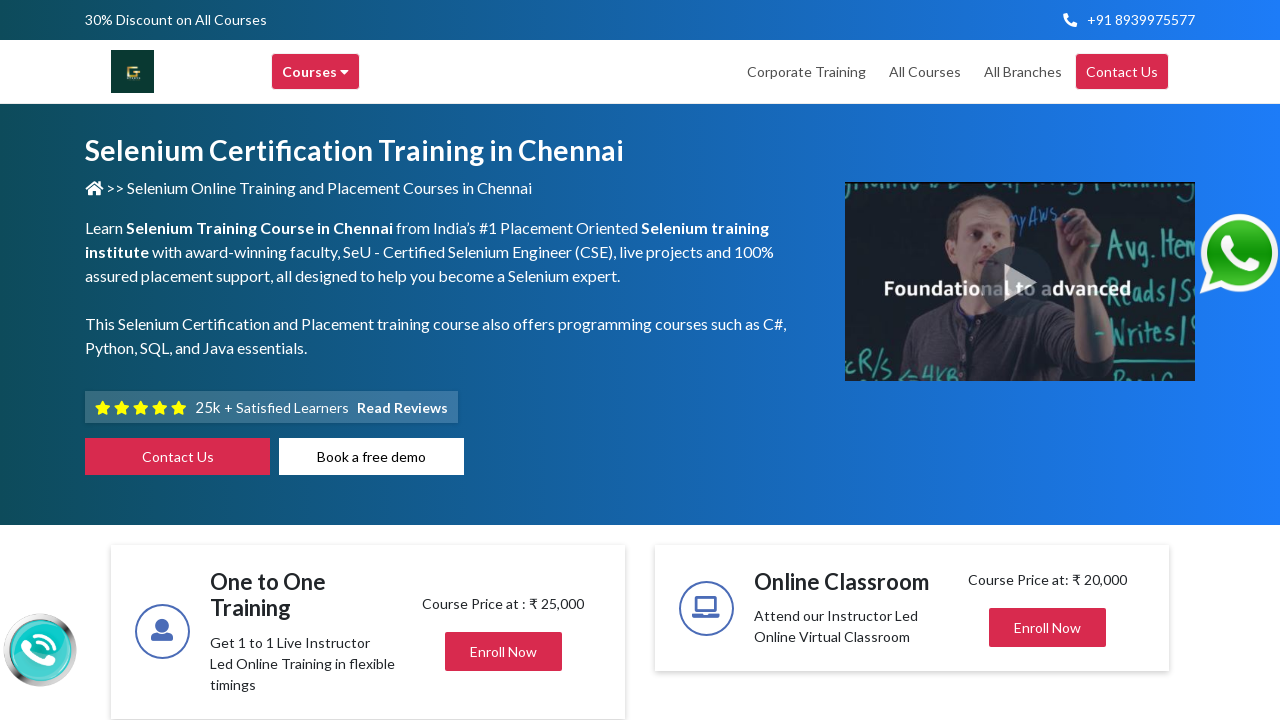

Hovered over Courses menu at (316, 72) on xpath=//div[text()='Courses ']
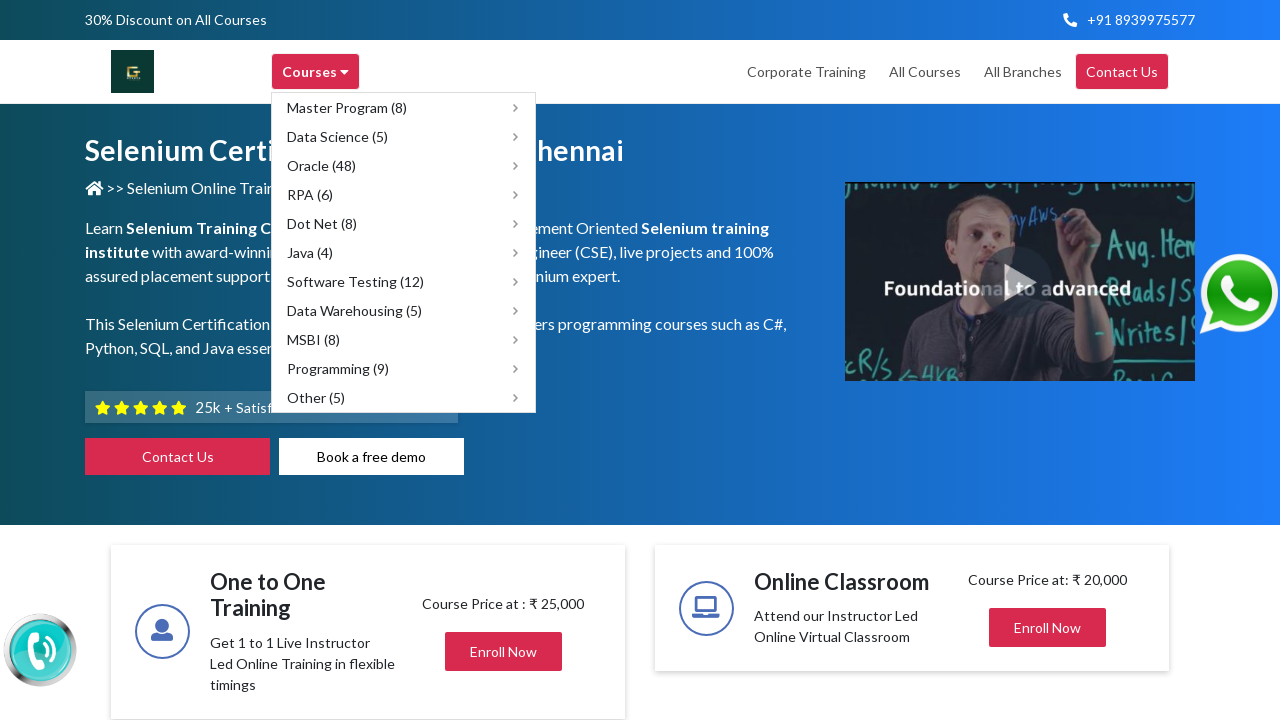

Hovered over Oracle submenu at (322, 166) on xpath=//span[text()='Oracle (48)']
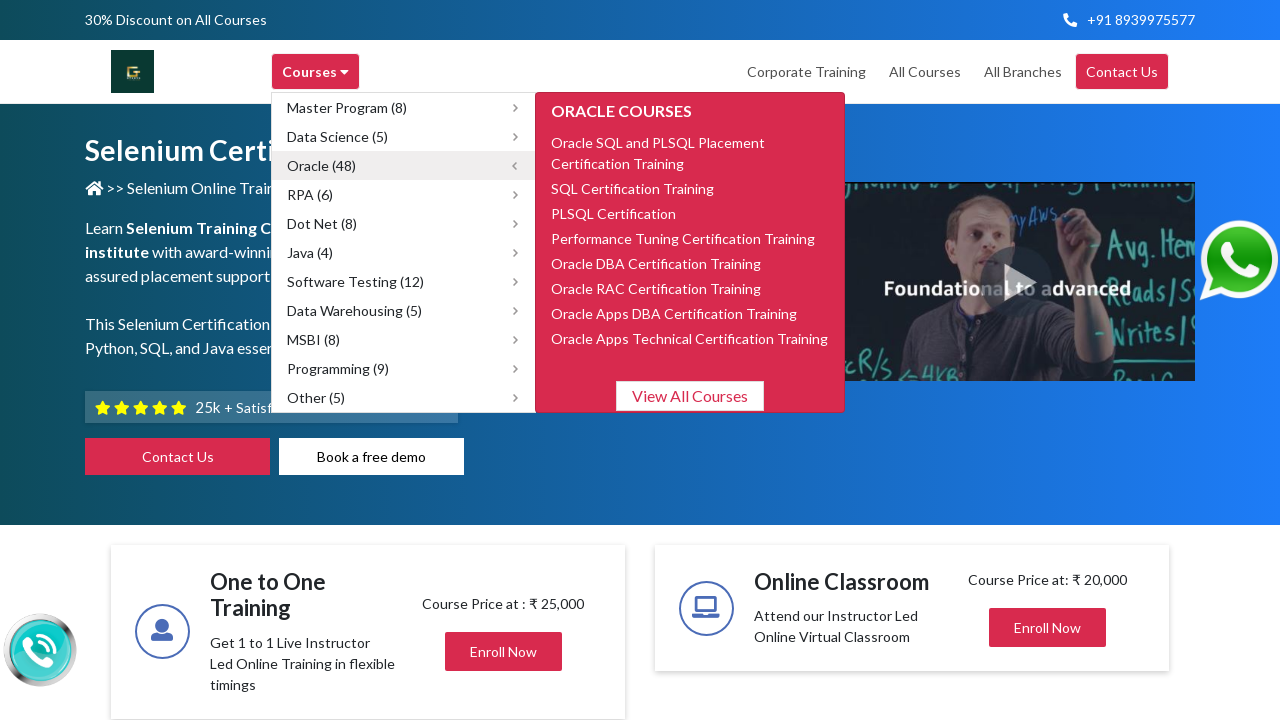

Clicked on SQL Certification Training link at (632, 188) on xpath=//span[text()='SQL Certification Training']
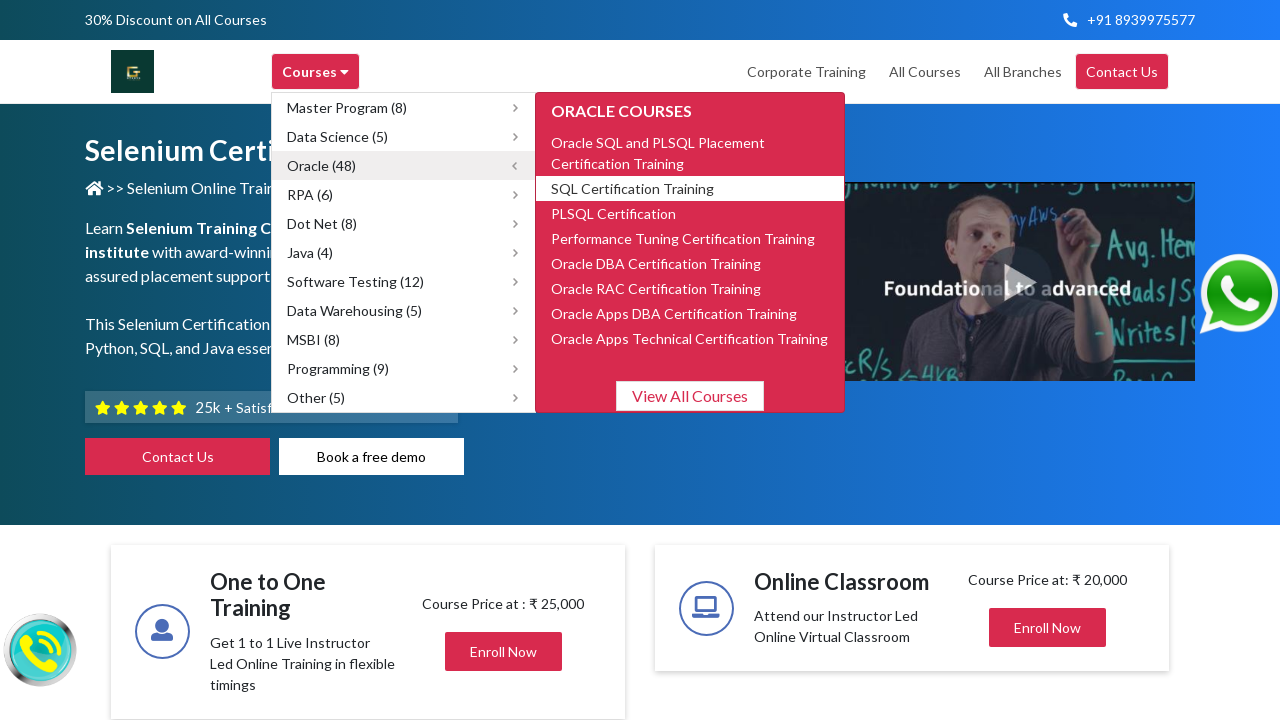

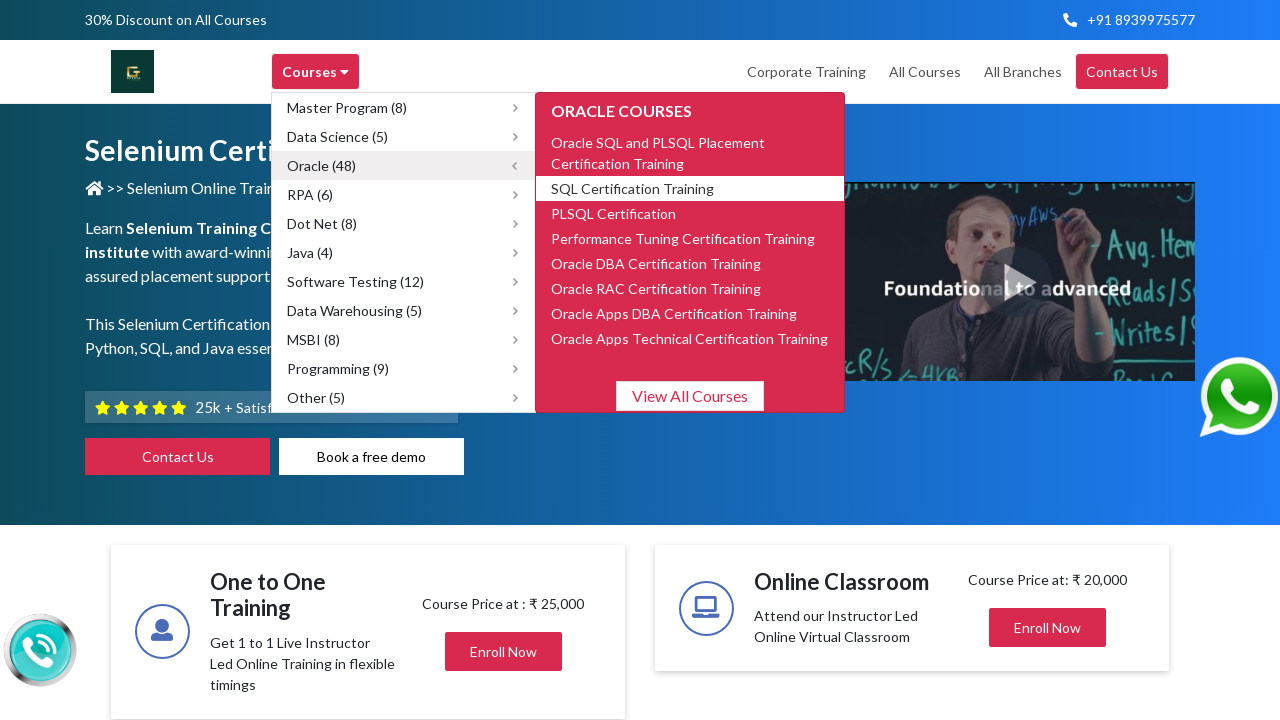